Tests browser window and tab handling by opening new tabs and windows through button clicks and switching between them

Starting URL: https://demoqa.com/browser-windows

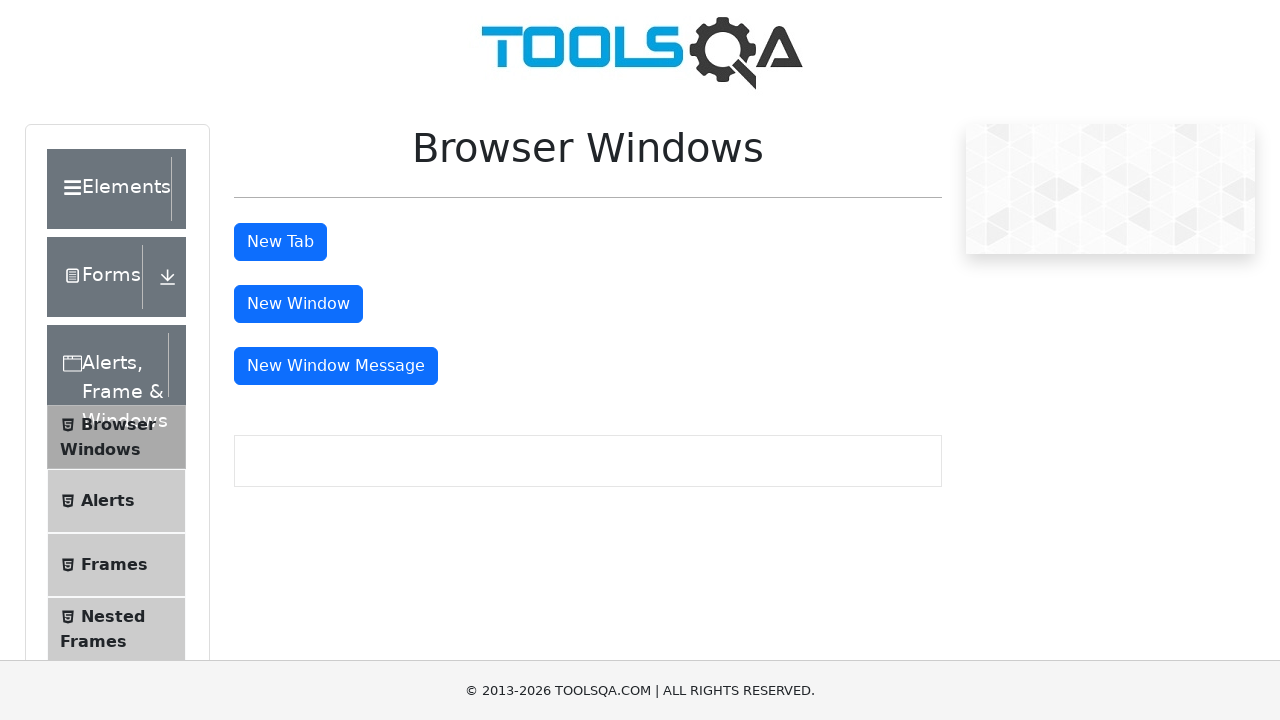

Clicked button to open new tab at (280, 242) on button#tabButton
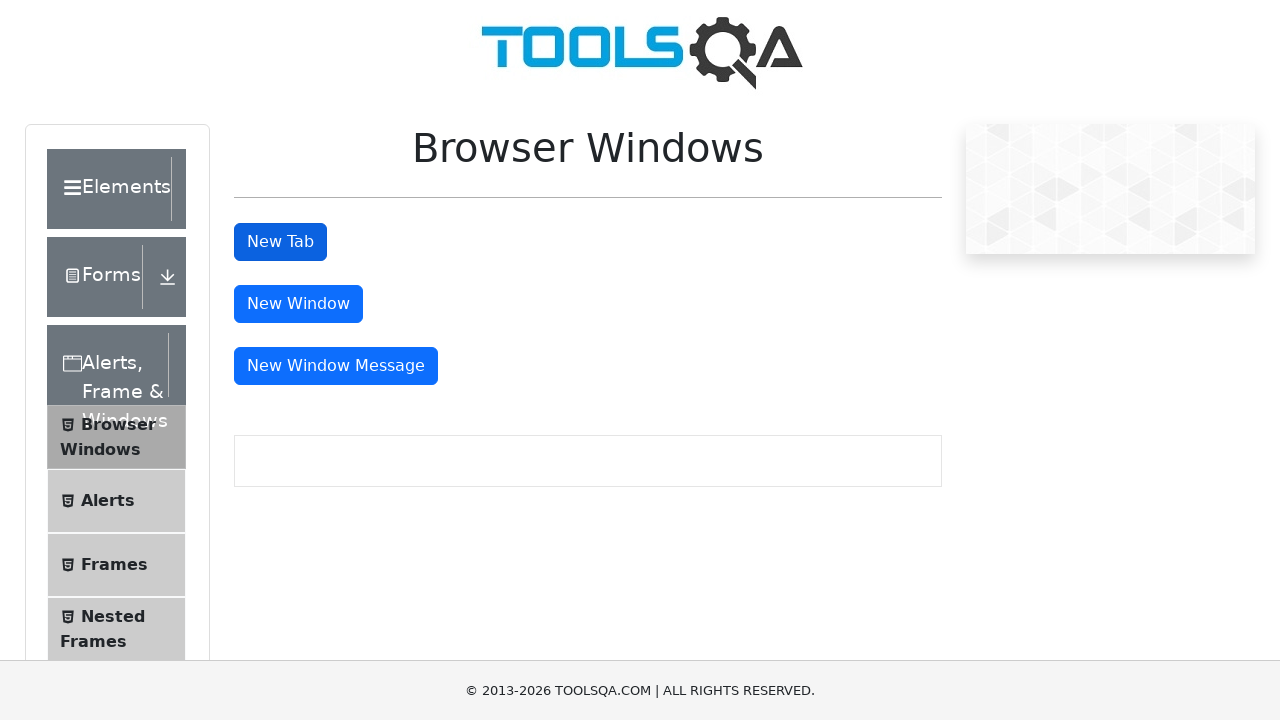

Clicked button to open new window at (298, 304) on button#windowButton
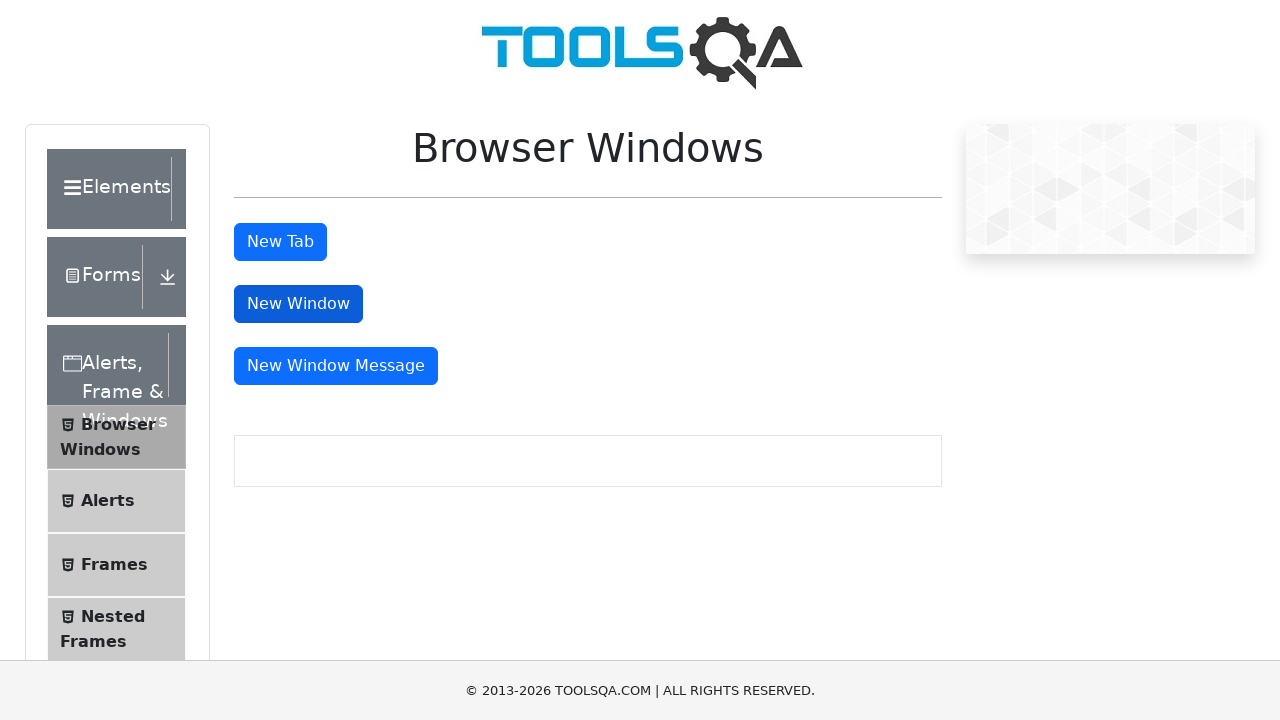

Clicked button to open new window with message at (336, 366) on button#messageWindowButton
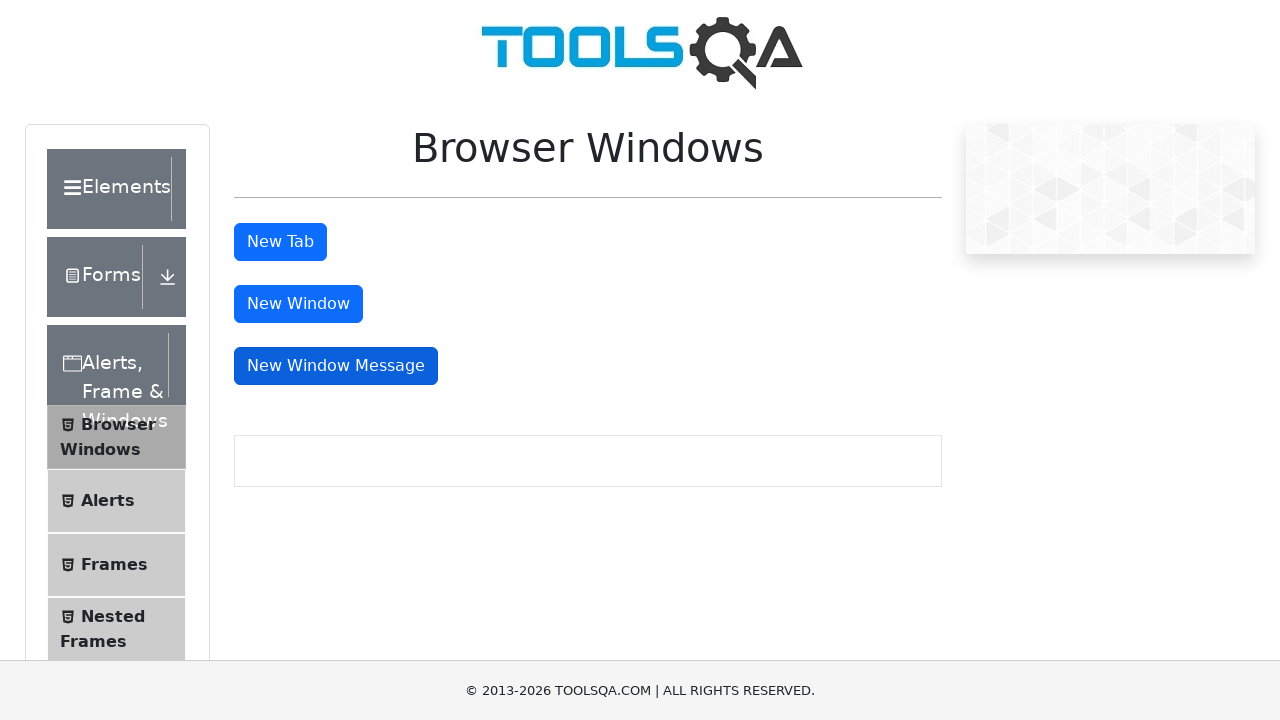

Retrieved all 4 open pages from context
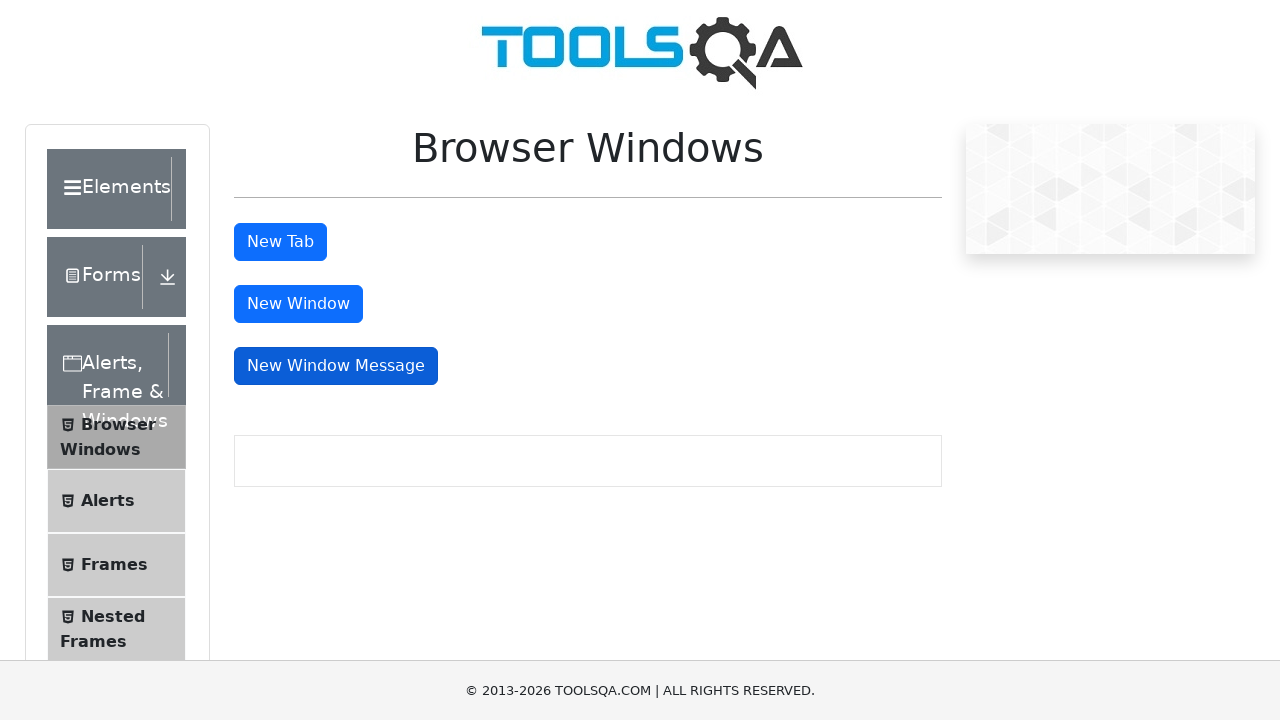

Brought opened page to front
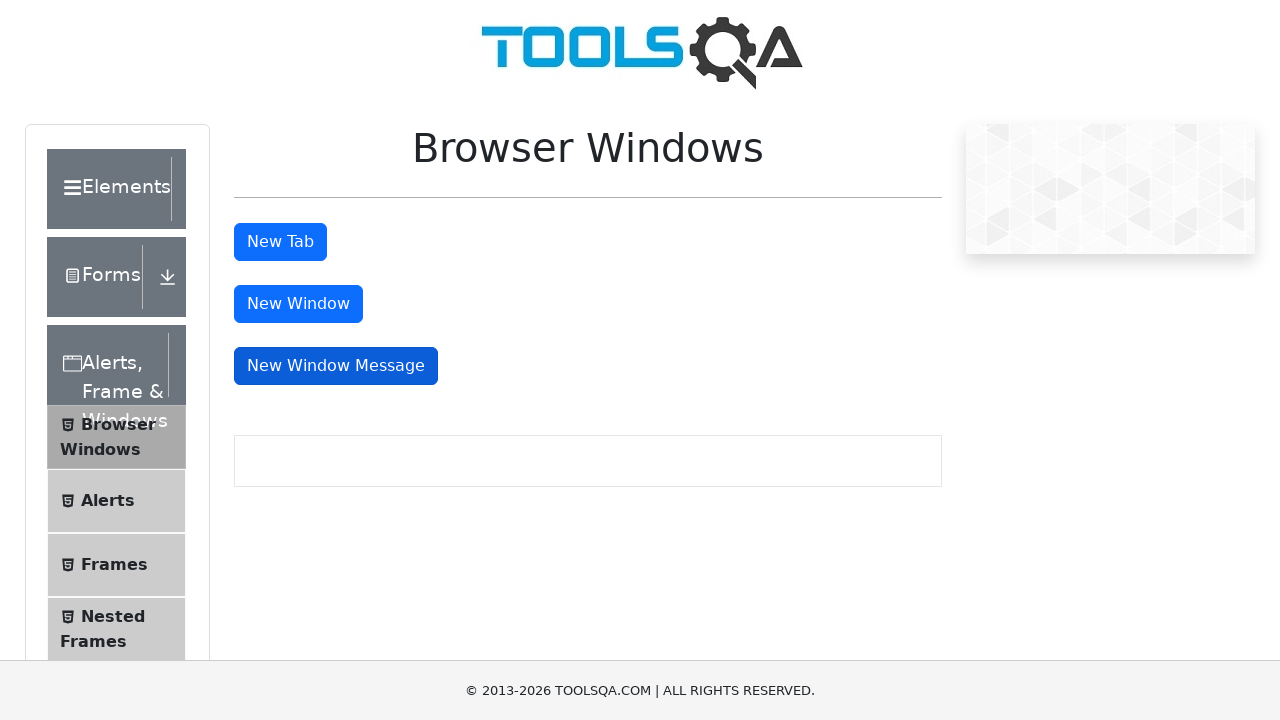

Waited for page to load completely
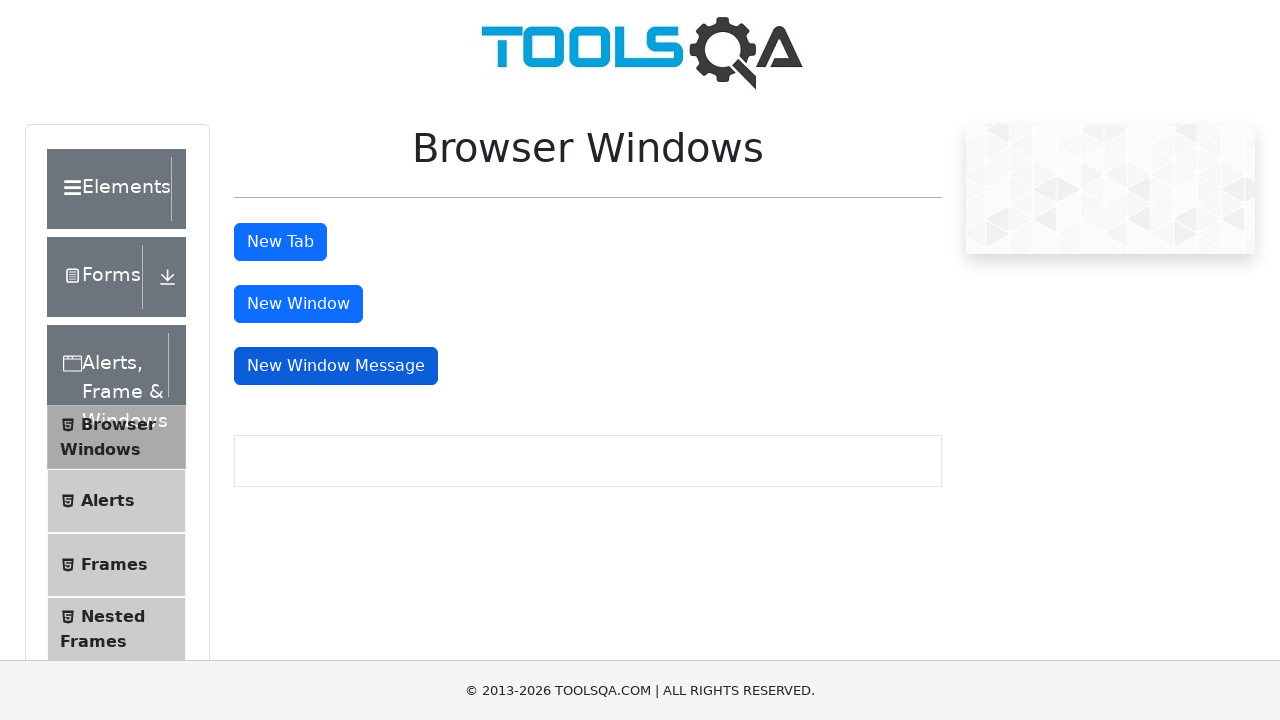

Retrieved h1 text: This is a sample page
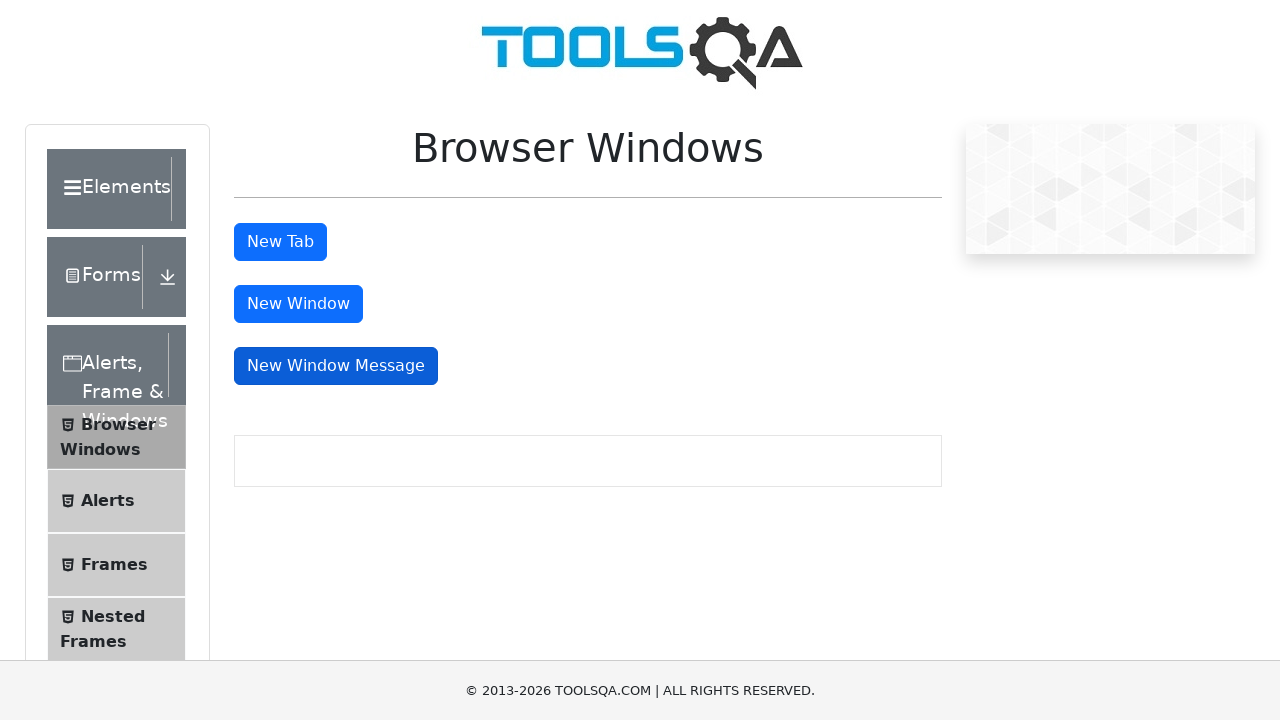

Closed the opened page/tab
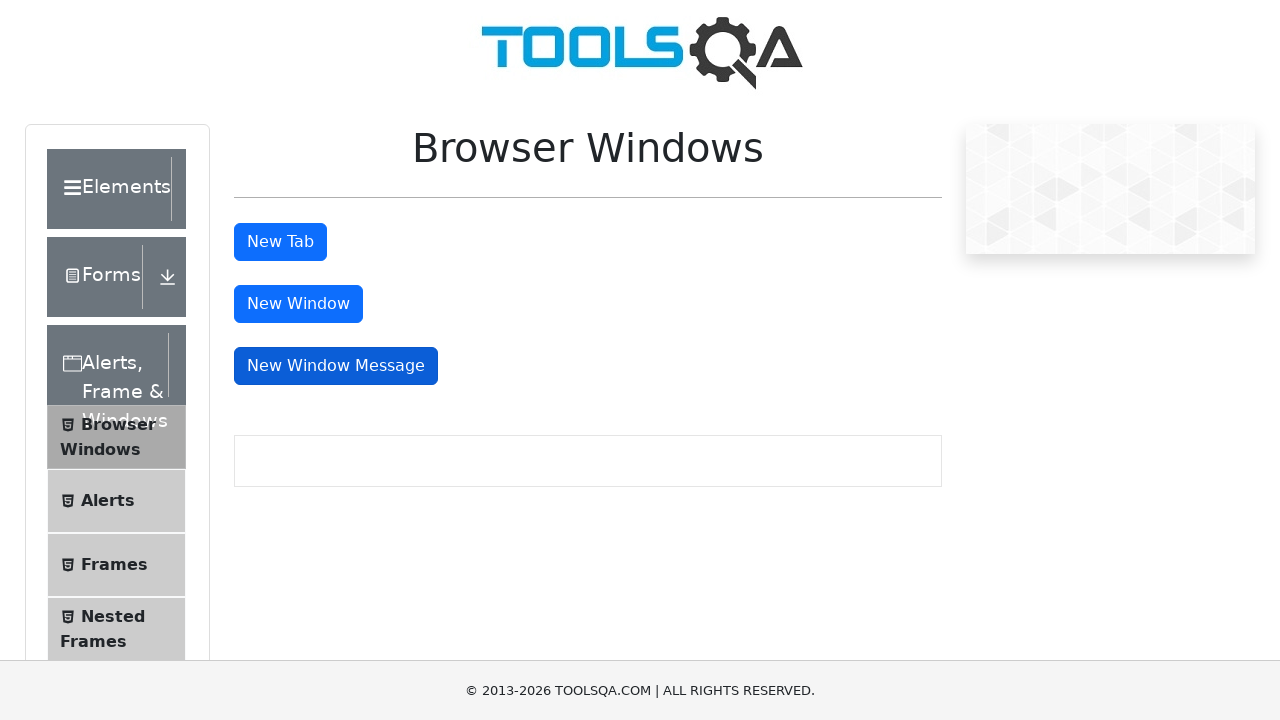

Brought opened page to front
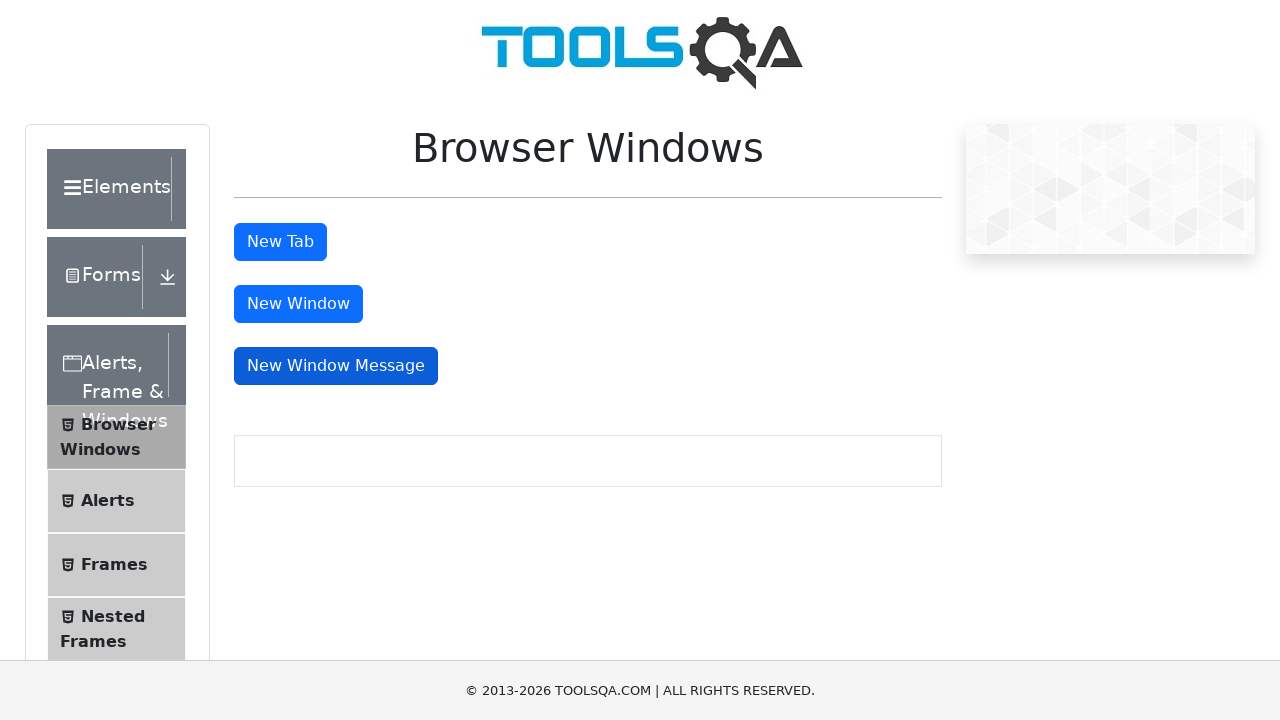

Waited for page to load completely
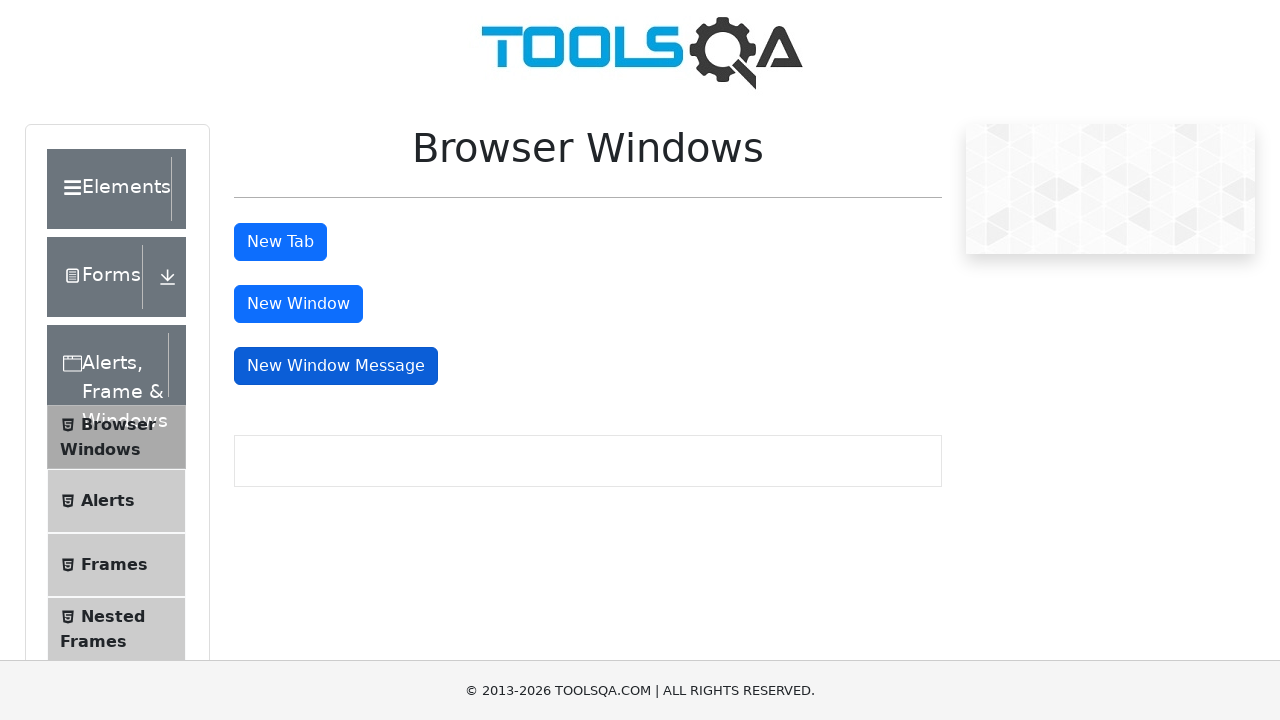

Retrieved h1 text: This is a sample page
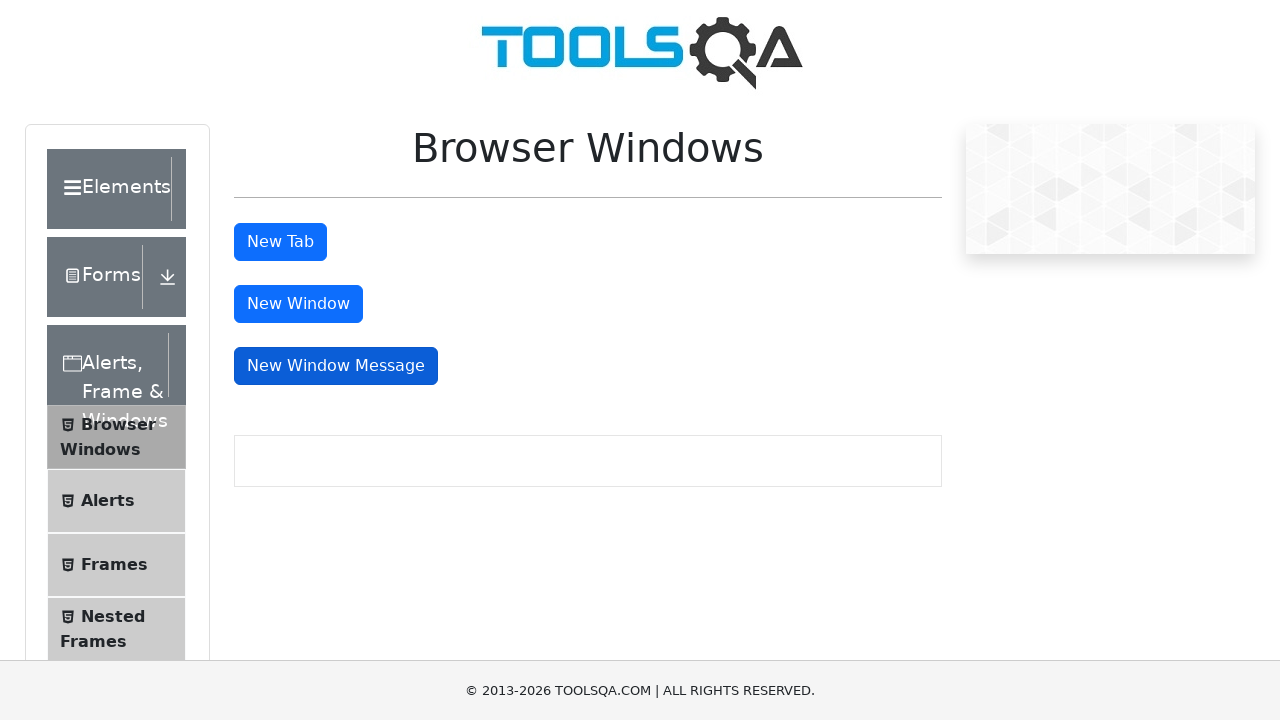

Closed the opened page/tab
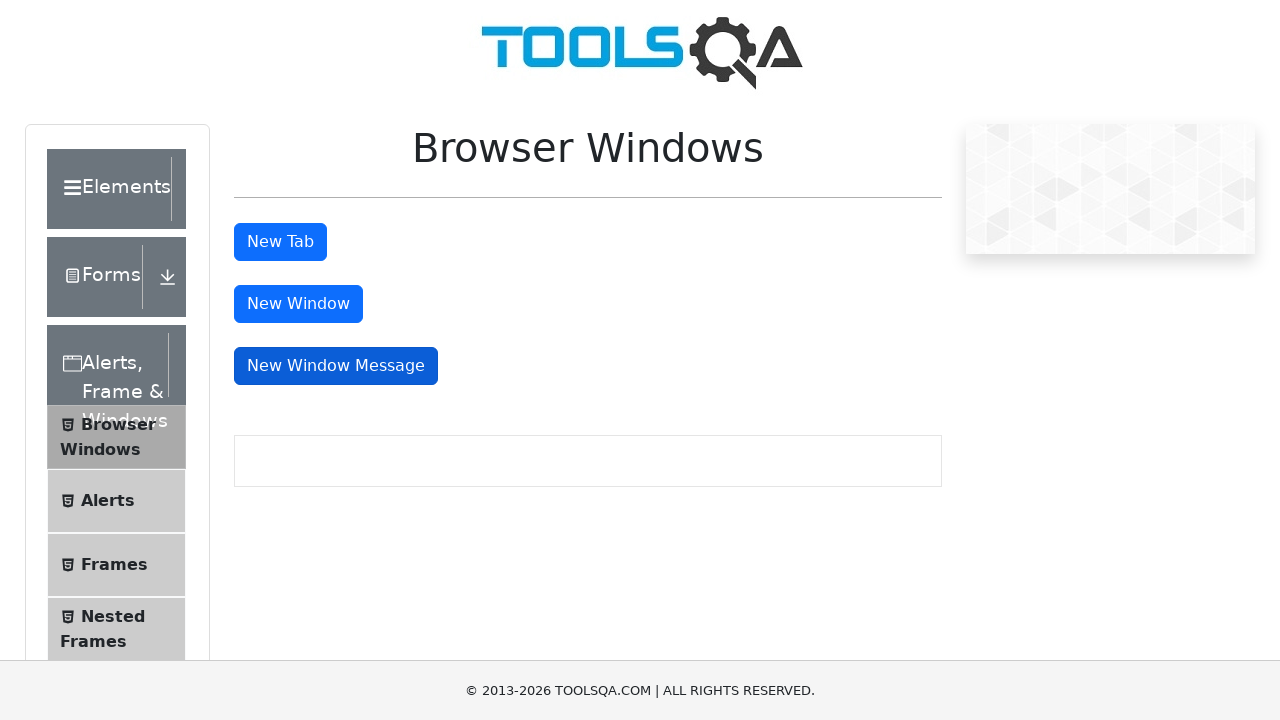

Brought opened page to front
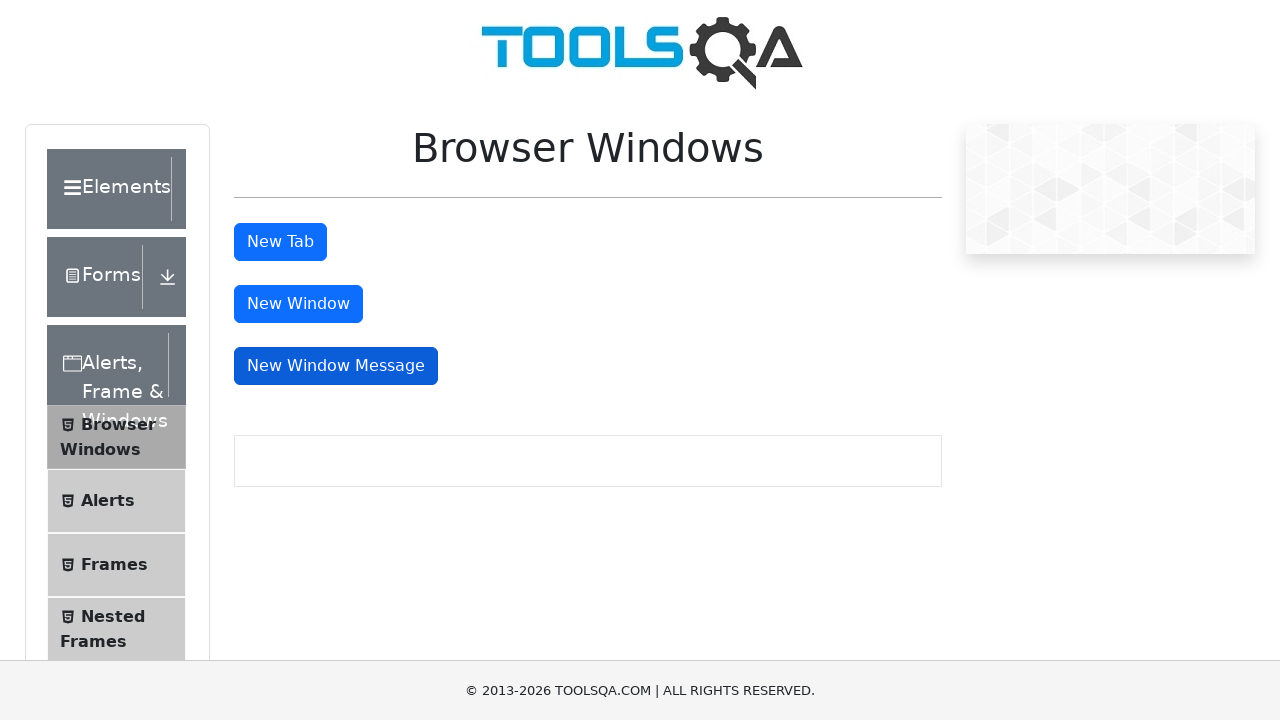

Waited for page to load completely
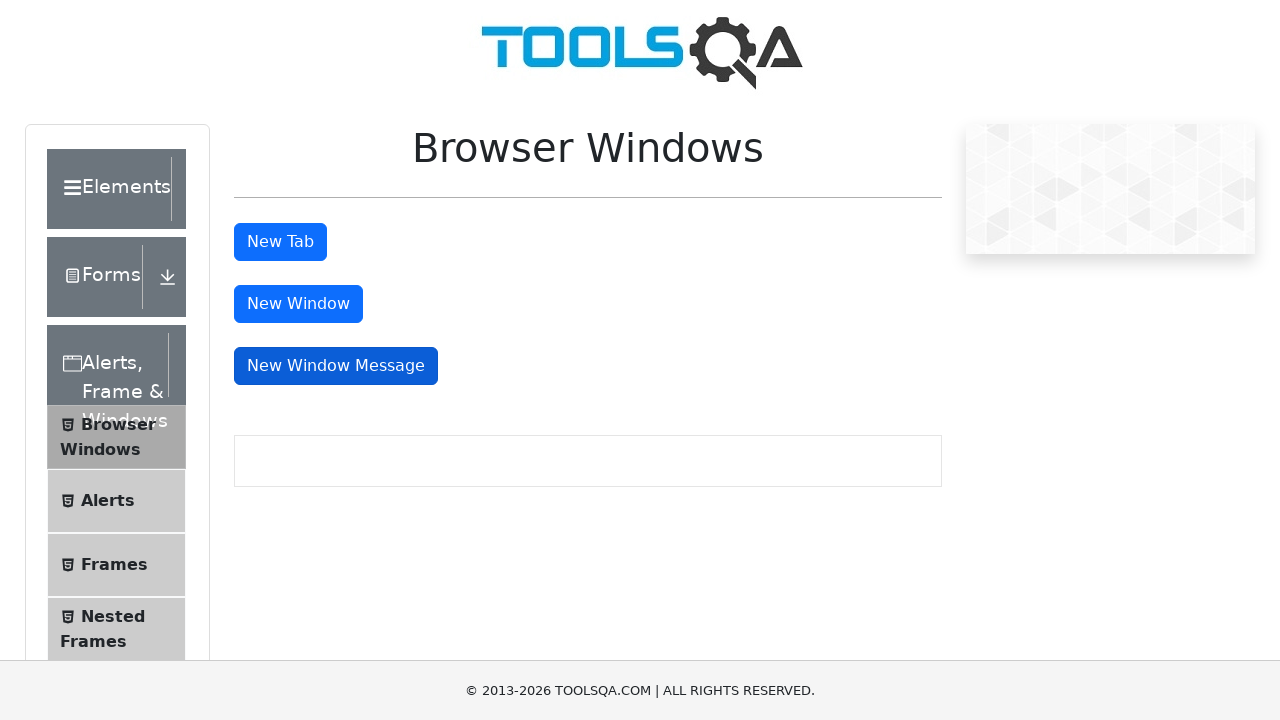

Retrieved body text content
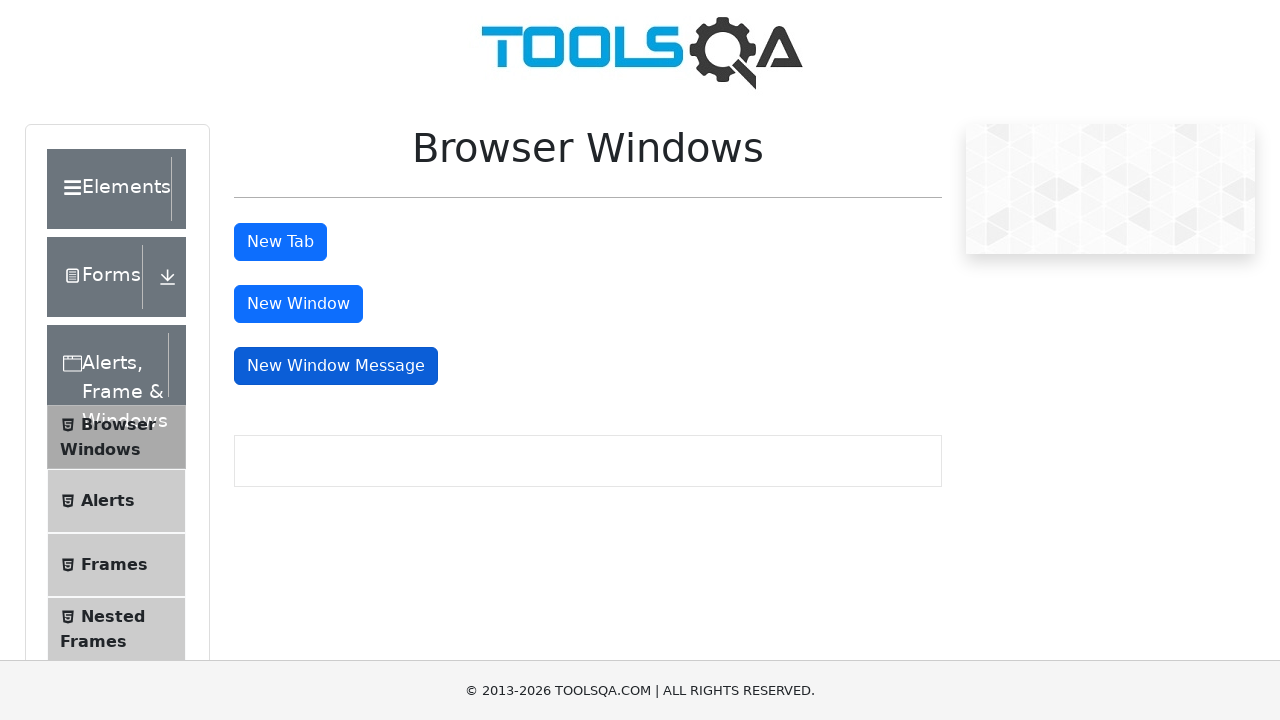

Closed the opened page/tab
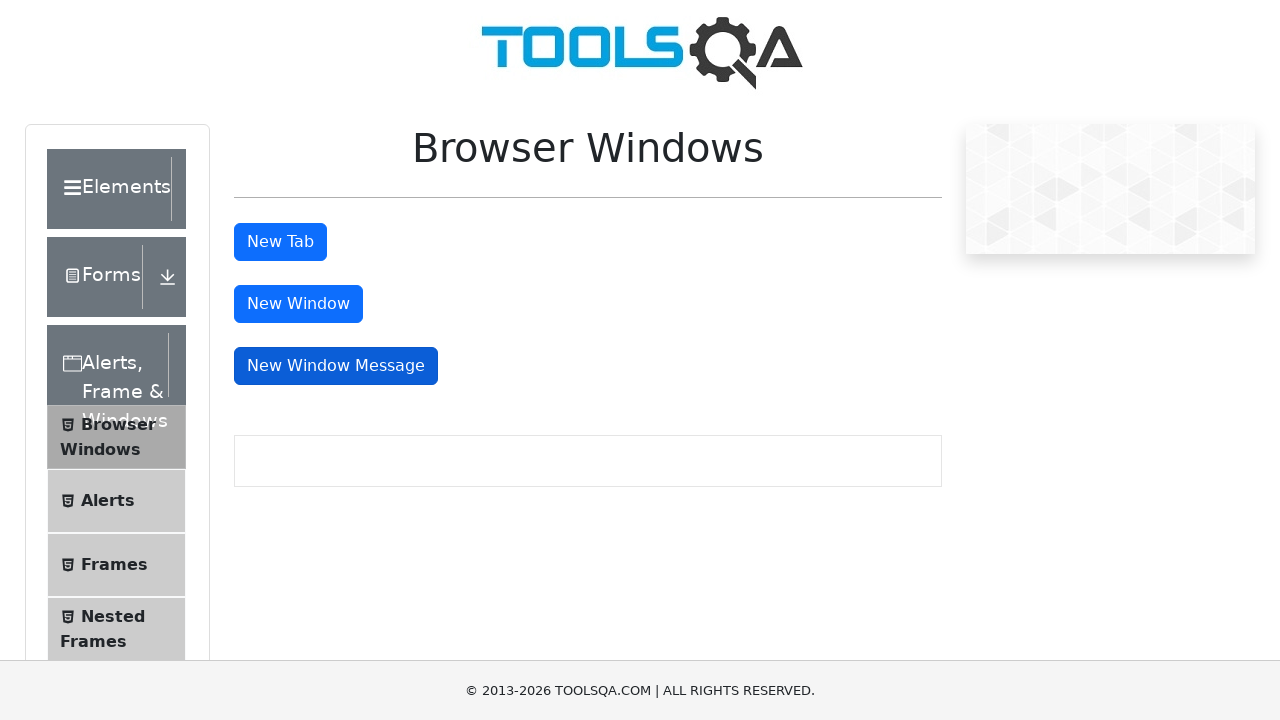

Switched back to main page
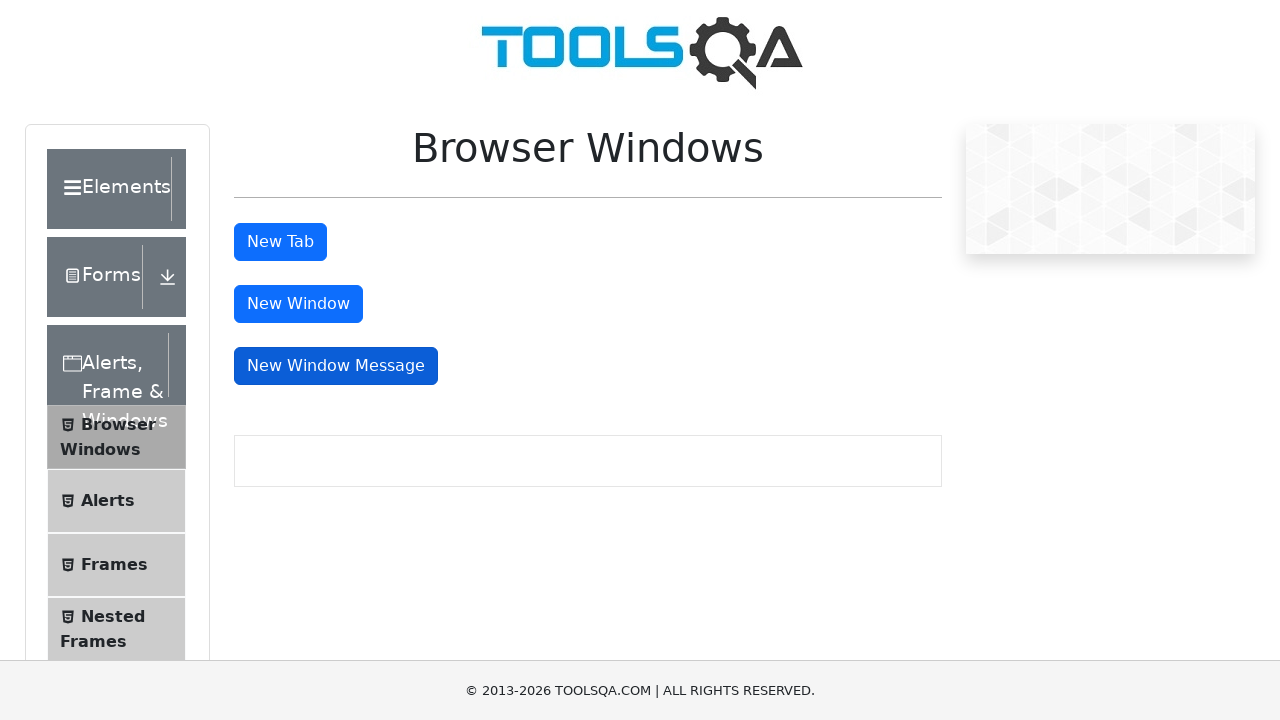

Retrieved main page title: demosite
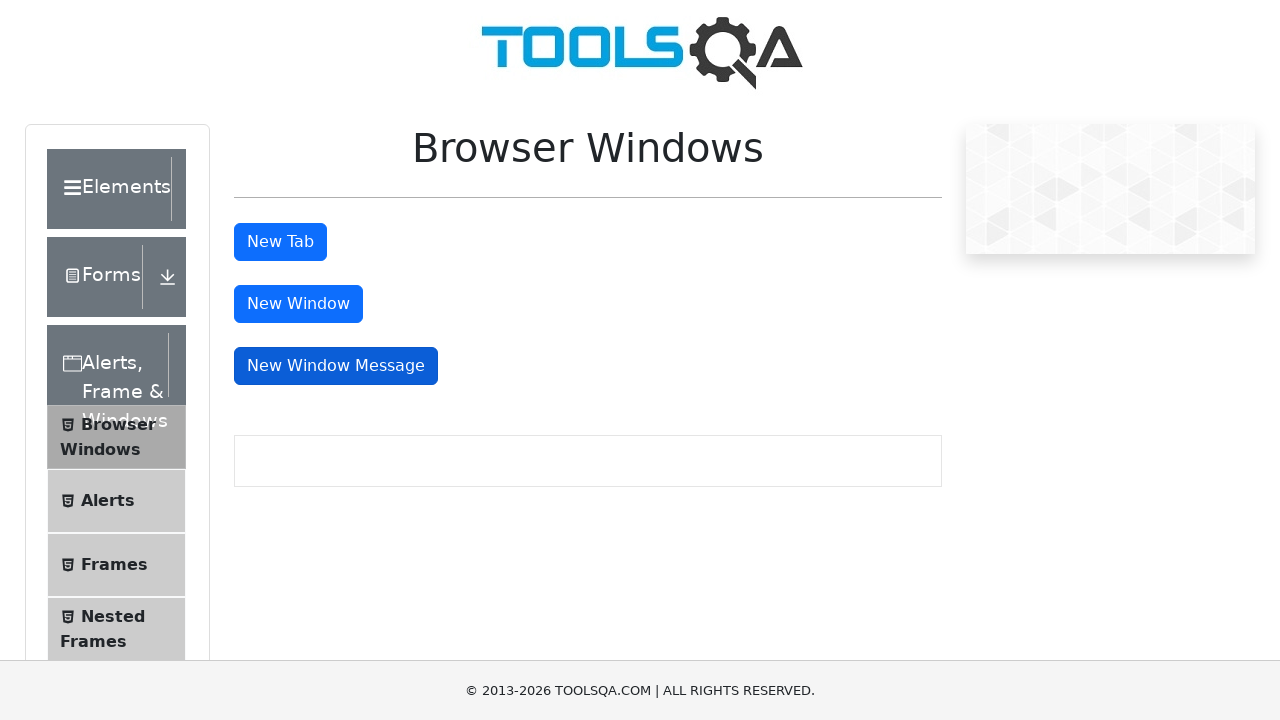

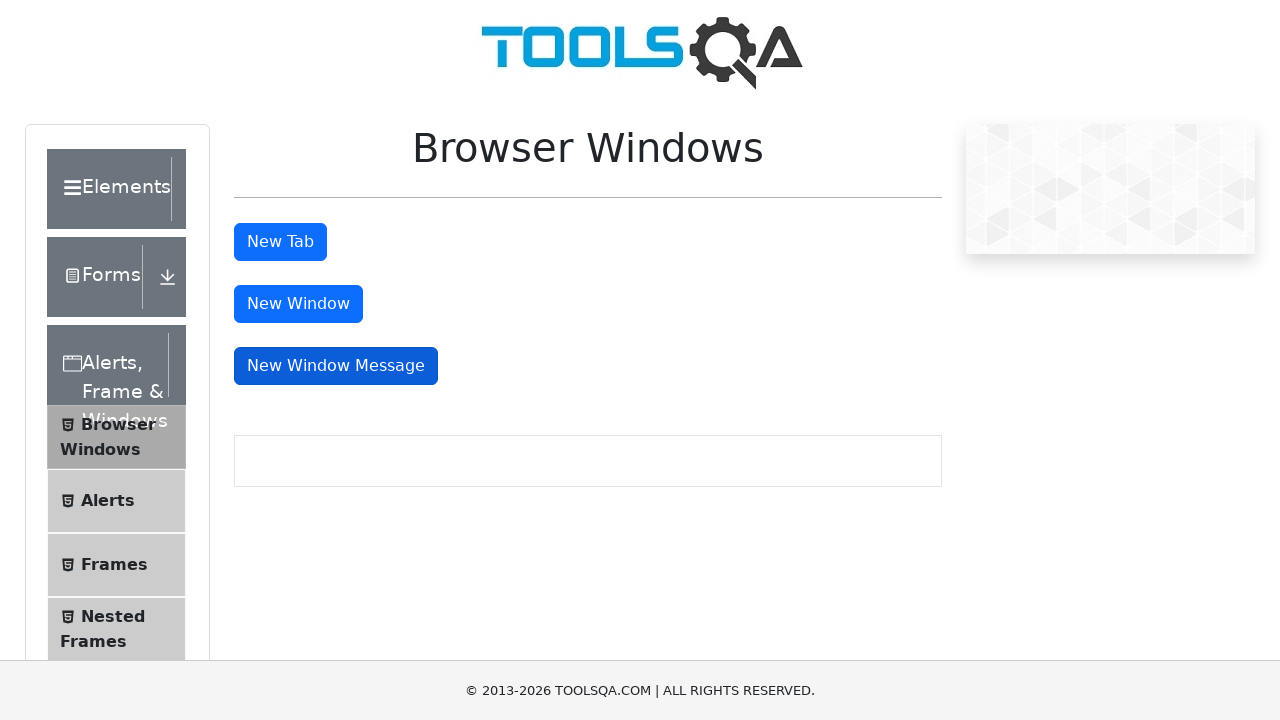